Tests iframe handling by switching to the result iframe on W3Schools TryIt editor, filling first name and last name input fields, and clicking the submit button.

Starting URL: https://www.w3schools.com/tags/tryit.asp?filename=tryhtml_input_test

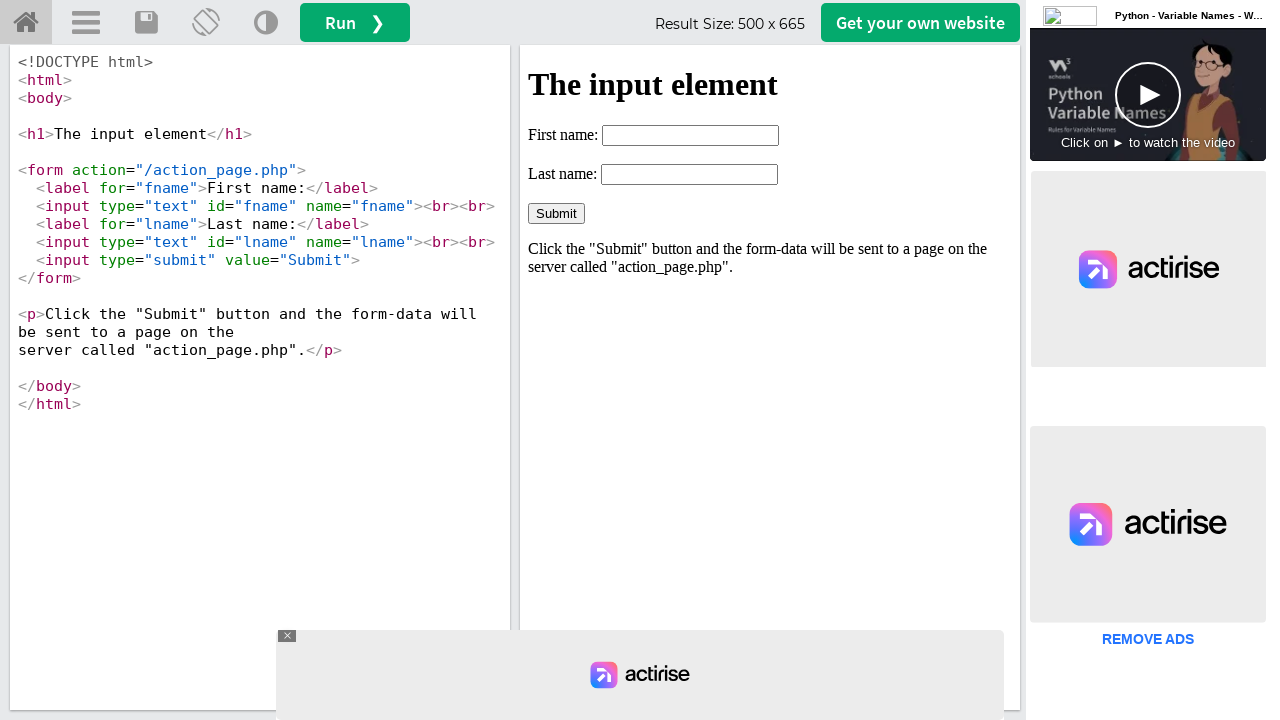

Waited for iframe#iframeResult to be present
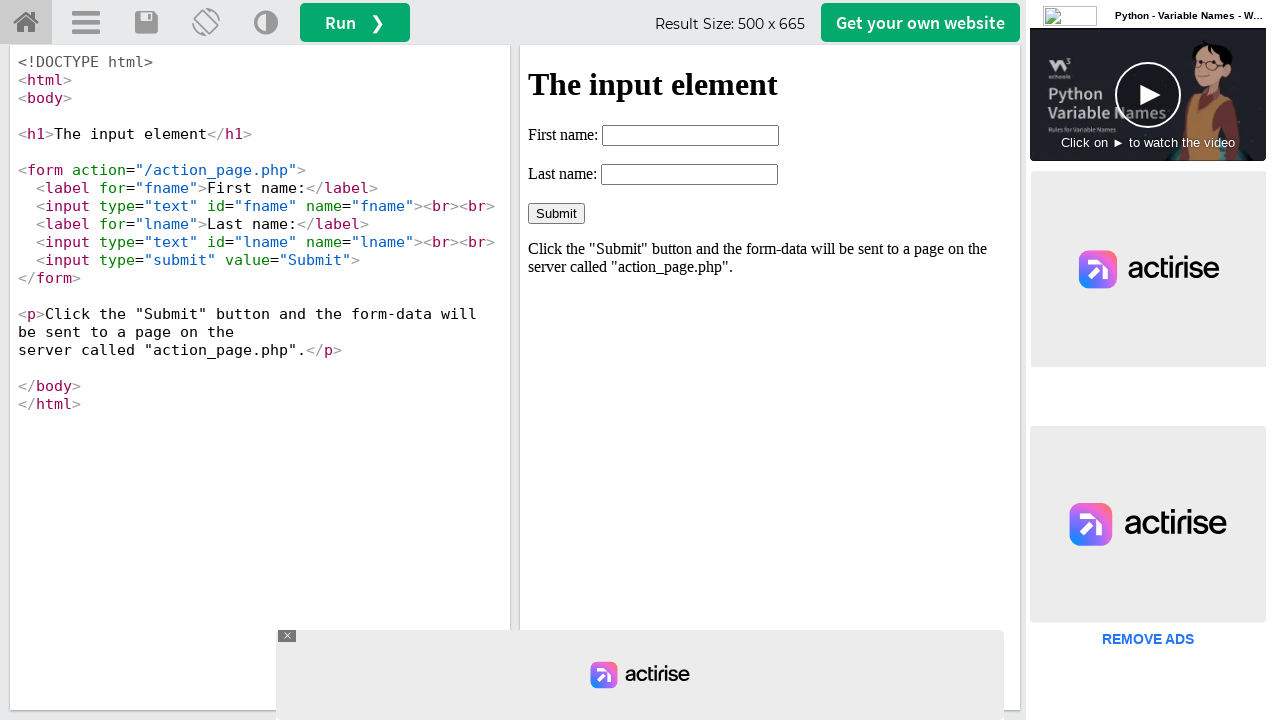

Located the result iframe on W3Schools TryIt editor
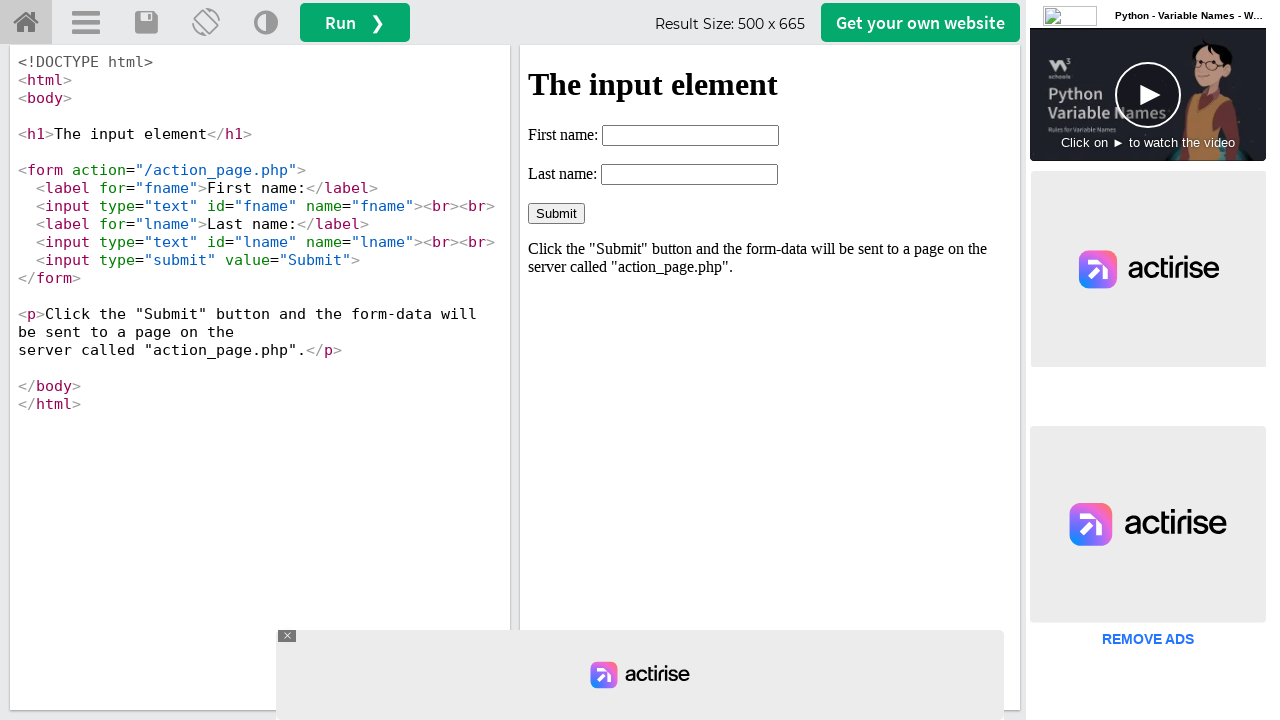

Filled first name input field with 'pawan' on #iframeResult >> internal:control=enter-frame >> input#fname
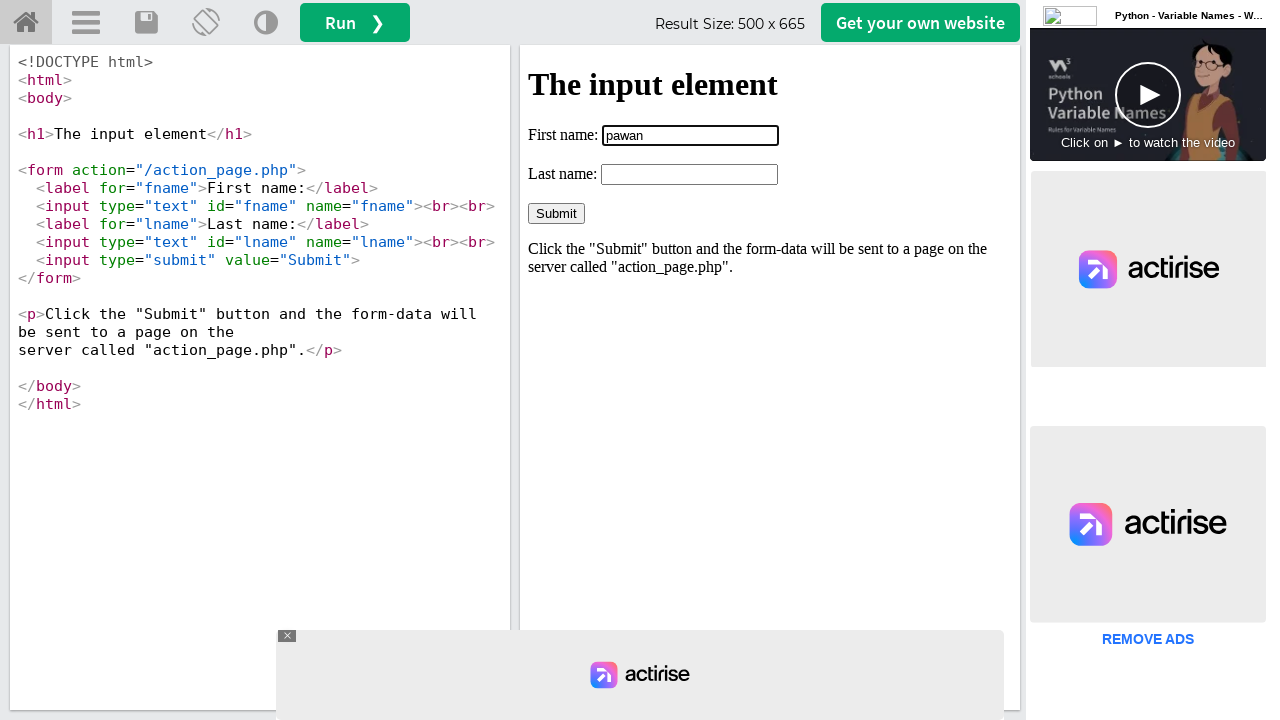

Filled last name input field with 'pote' on #iframeResult >> internal:control=enter-frame >> input#lname
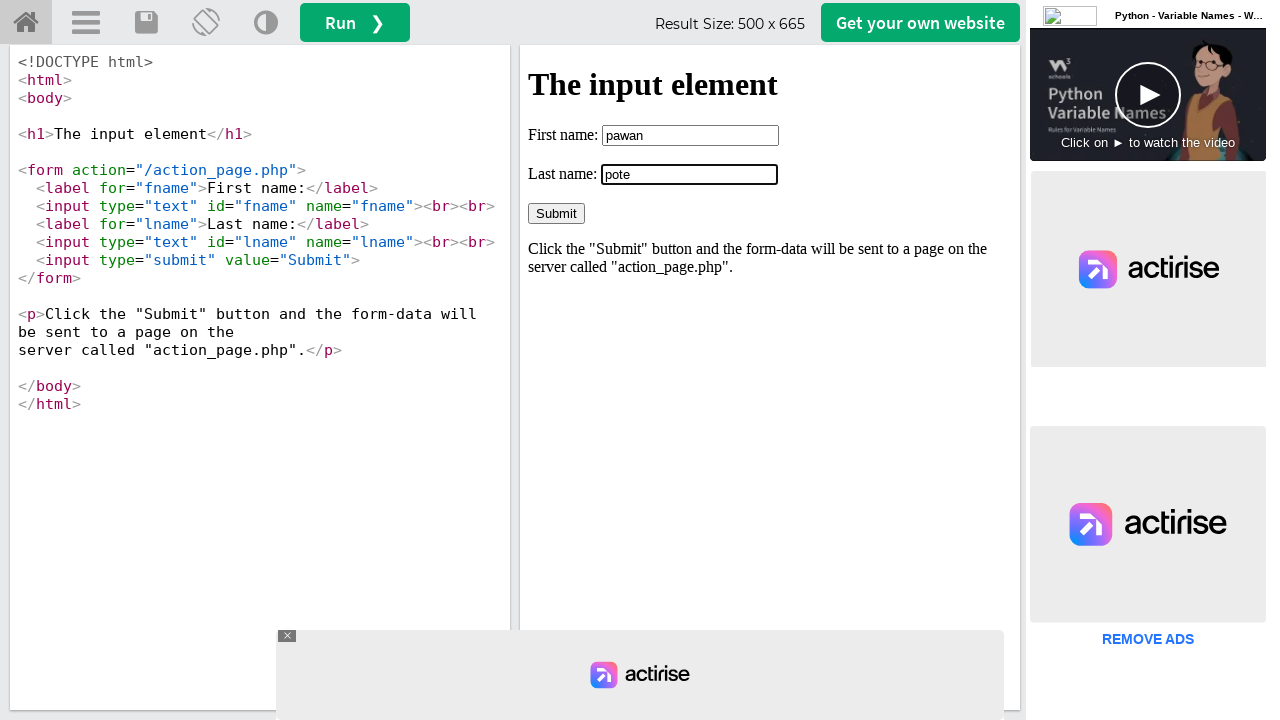

Clicked the submit button to submit the form at (556, 213) on #iframeResult >> internal:control=enter-frame >> input[value='Submit']
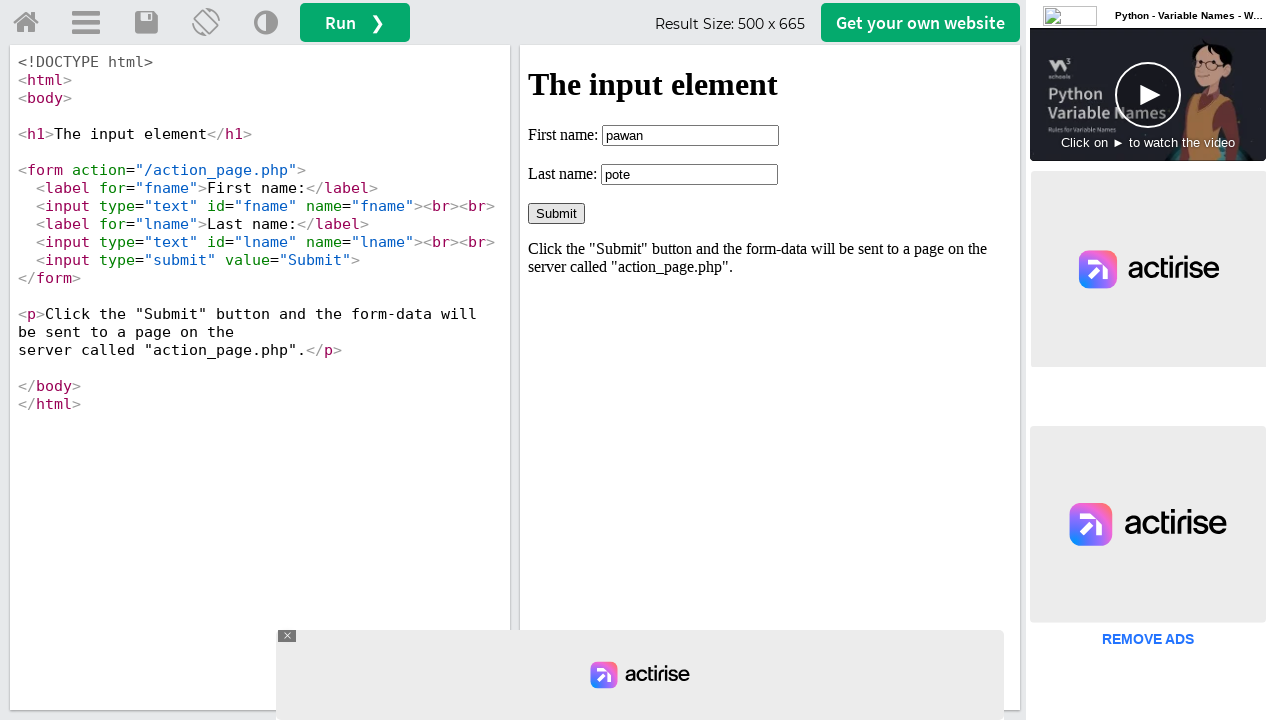

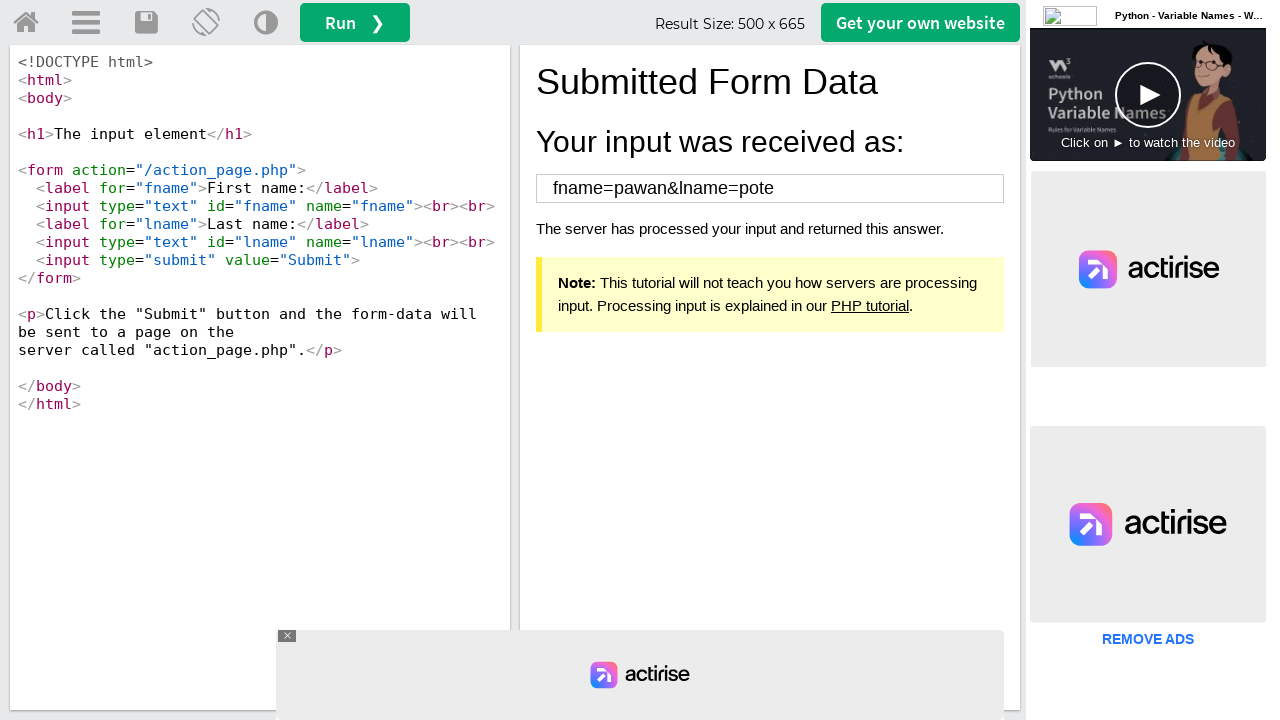